Tests file download functionality by clicking the download button on the demoqa upload-download page

Starting URL: https://demoqa.com/upload-download

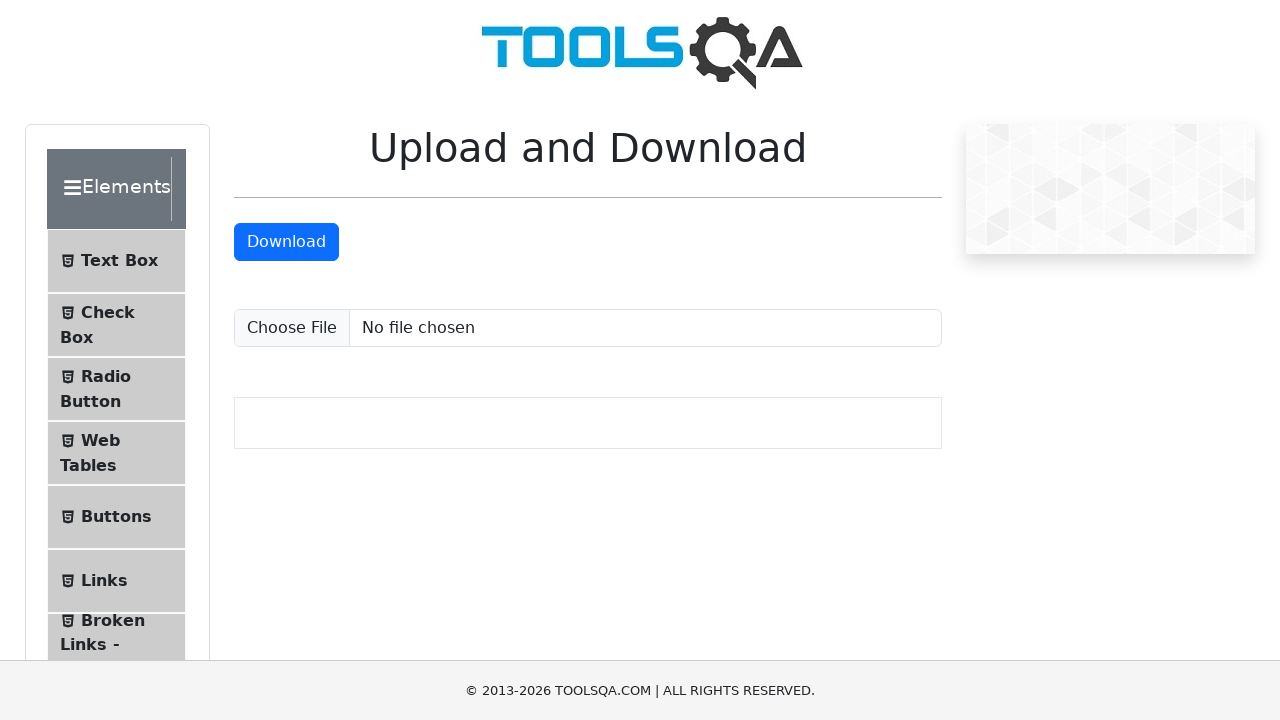

Navigated to demoqa upload-download page
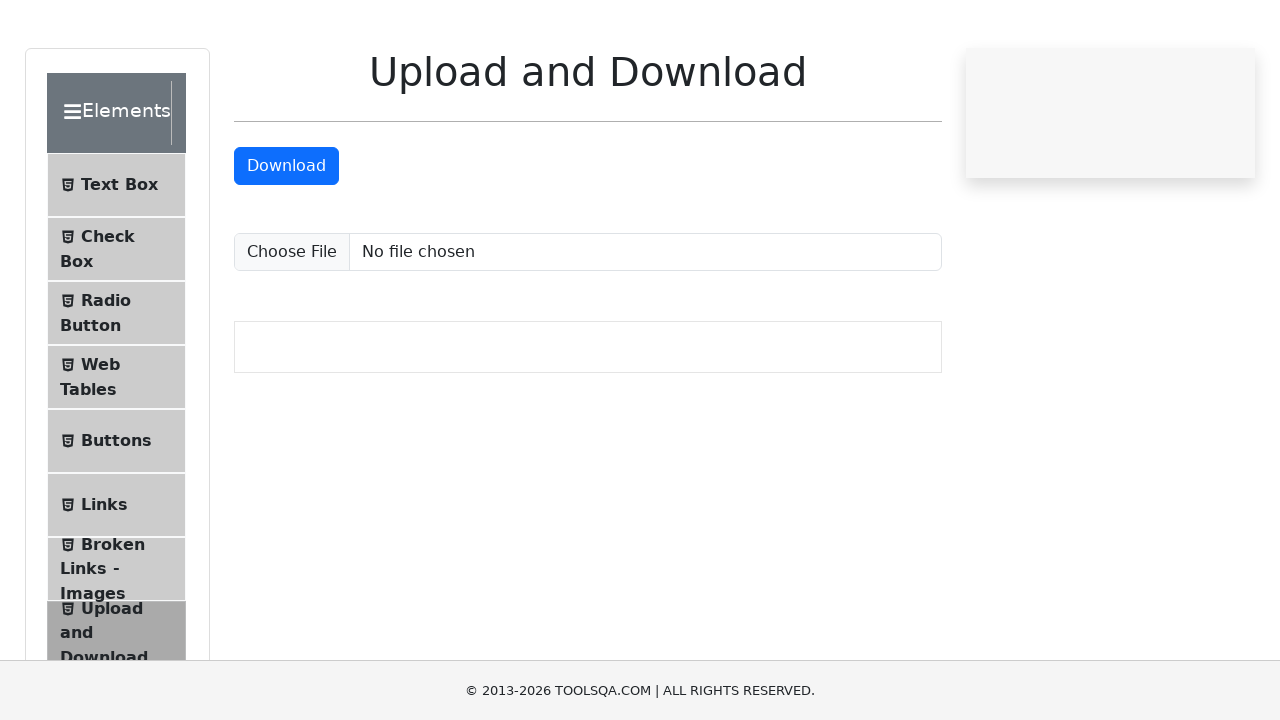

Clicked the download button to initiate file download at (286, 242) on #downloadButton
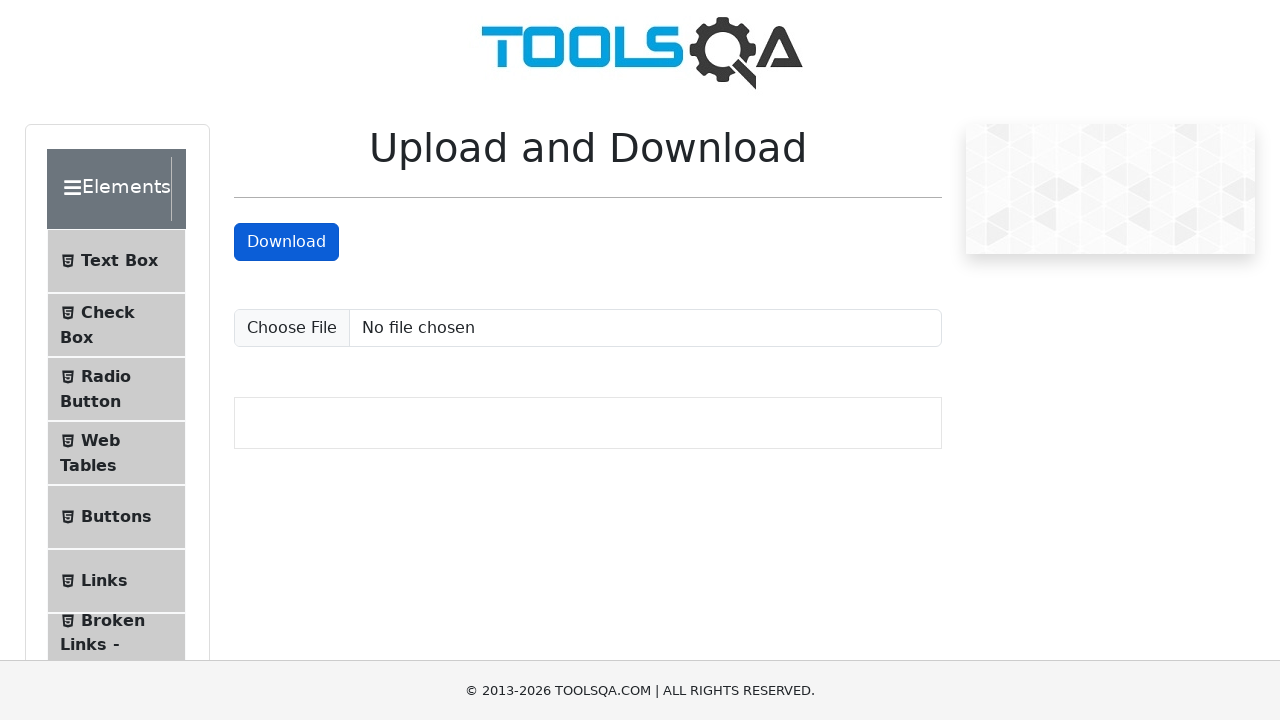

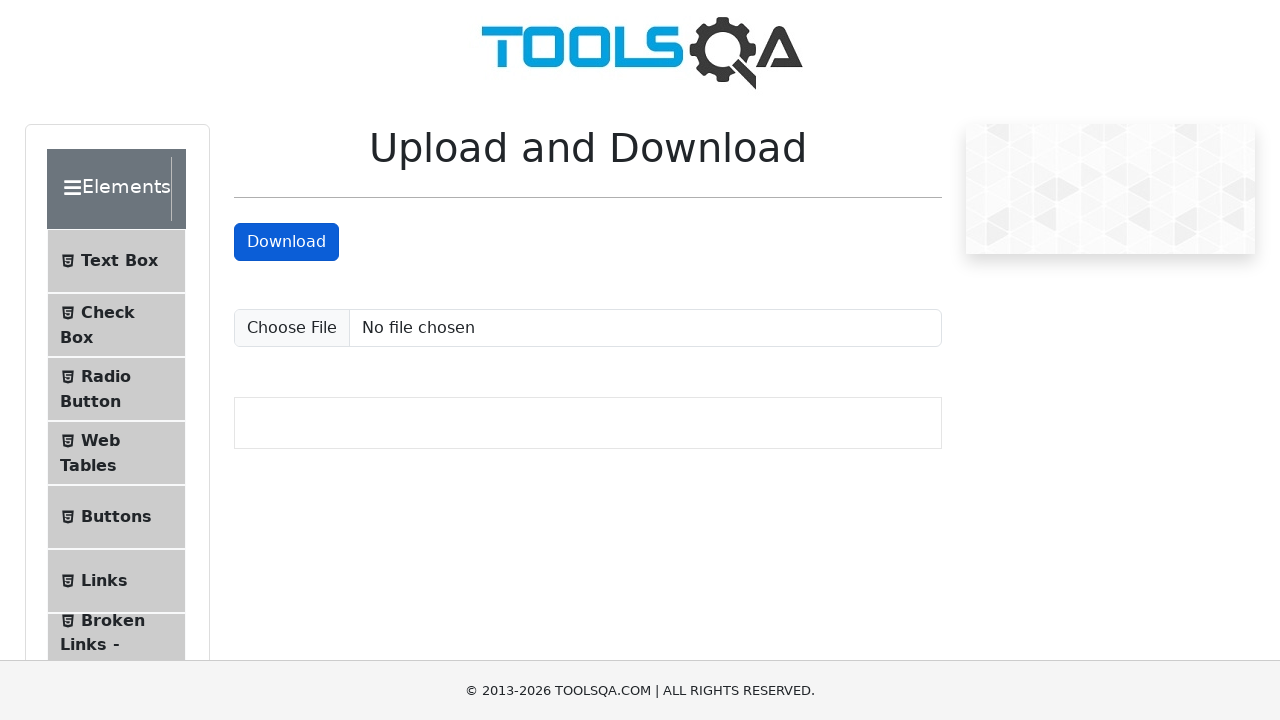